Tests the navbar dropdown menu by clicking it to expand and then clicking on the Events link

Starting URL: https://www.selenium.dev/documentation/webdriver/

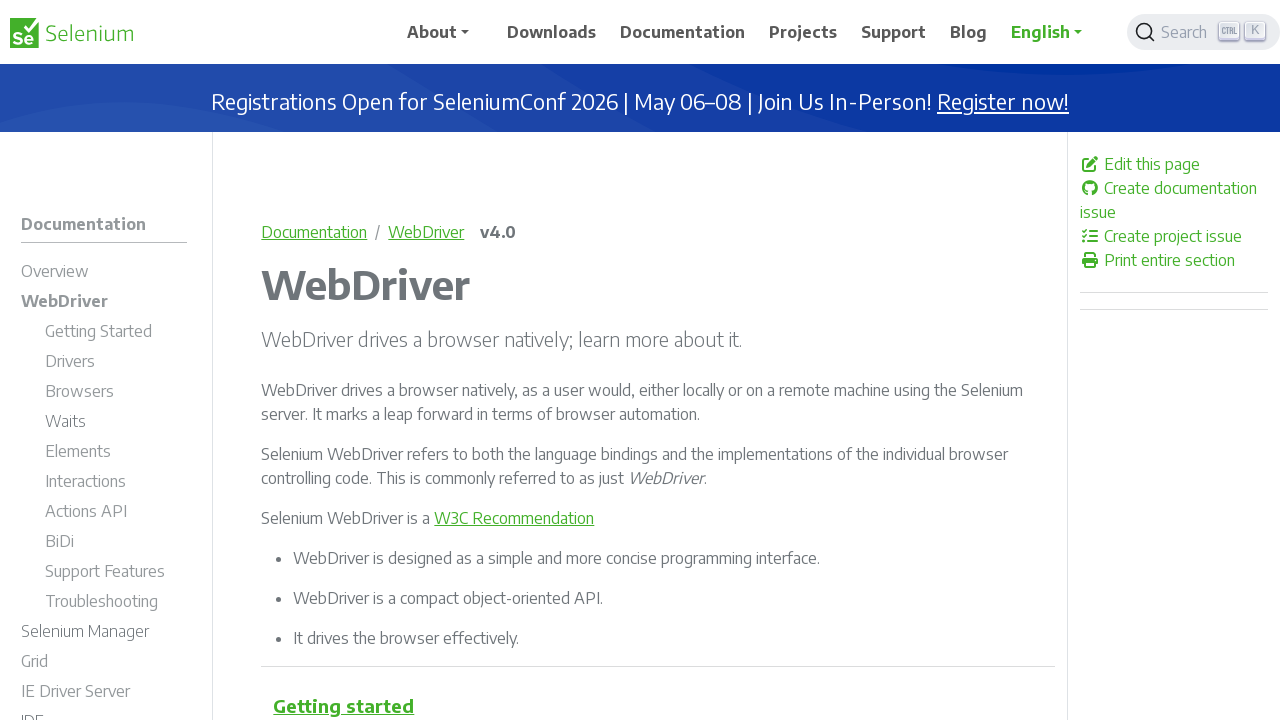

Clicked navbar dropdown menu to expand it at (445, 32) on #navbarDropdown
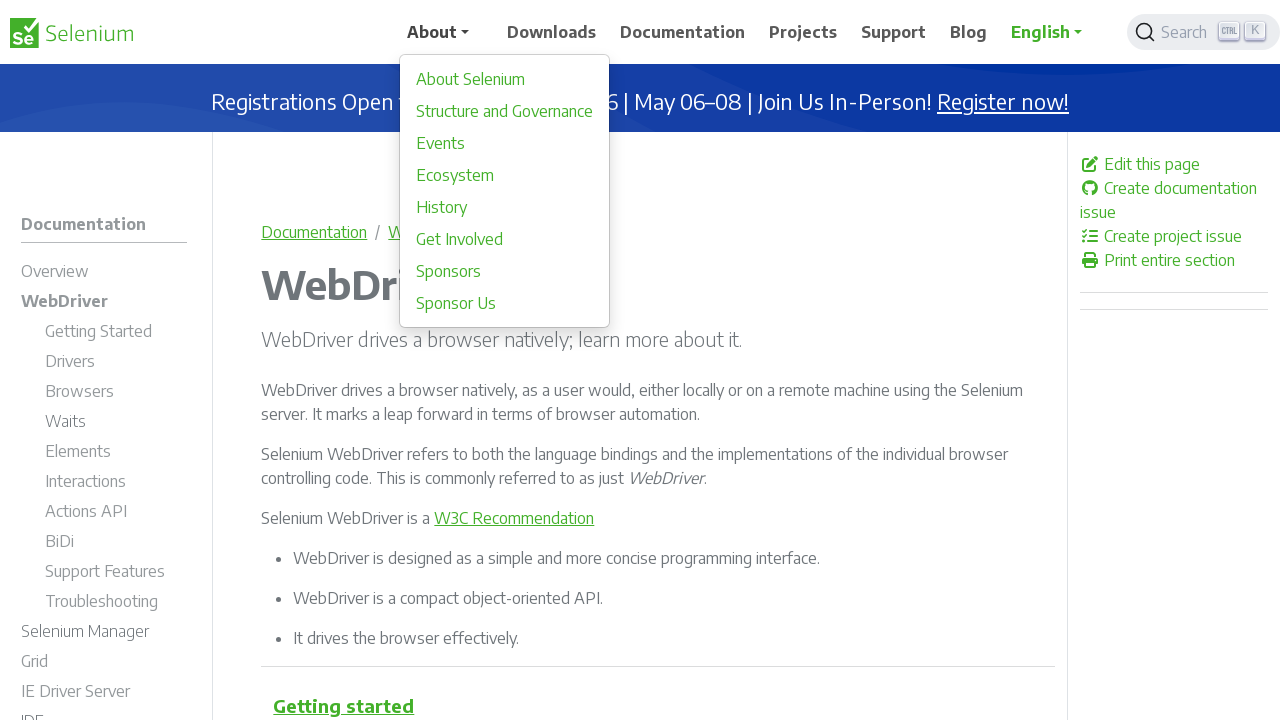

Waited for Events link to be visible in dropdown menu
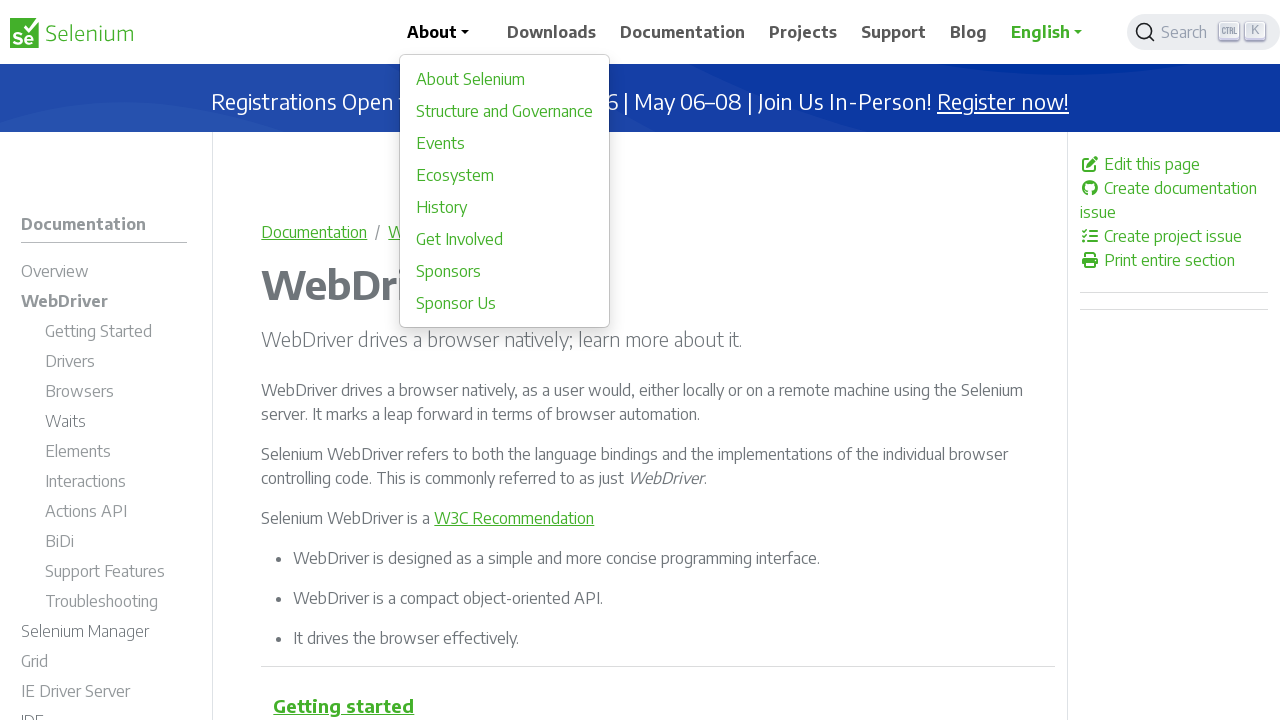

Clicked Events link in navbar dropdown menu at (505, 143) on a:has-text('Events')
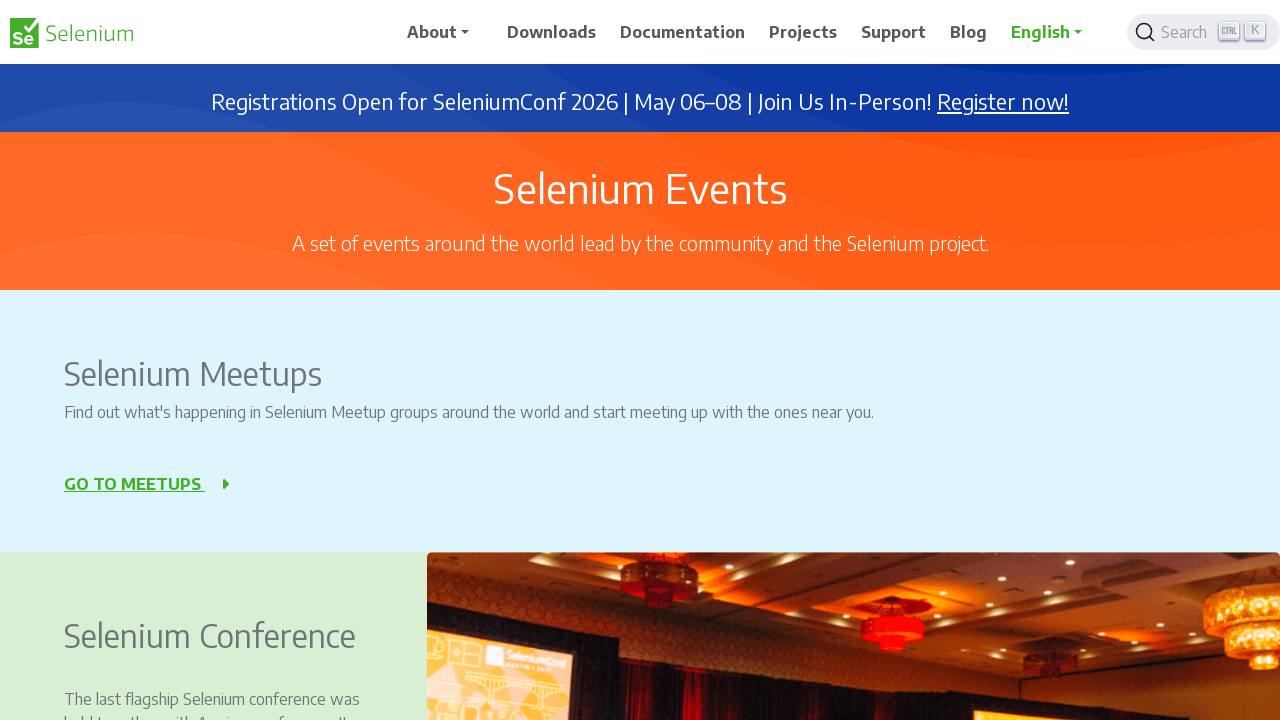

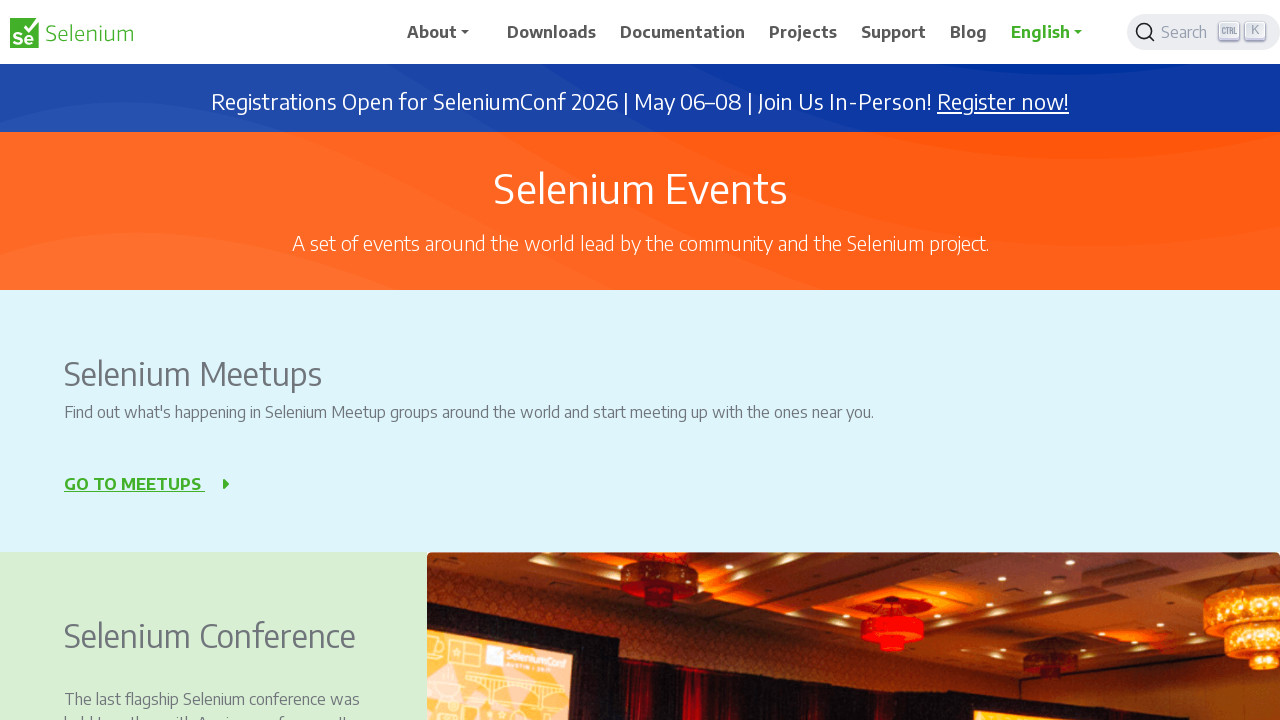